Tests XPath sibling and parent traversal by locating button elements in the header using relative XPath expressions and verifying their presence

Starting URL: https://rahulshettyacademy.com/AutomationPractice/

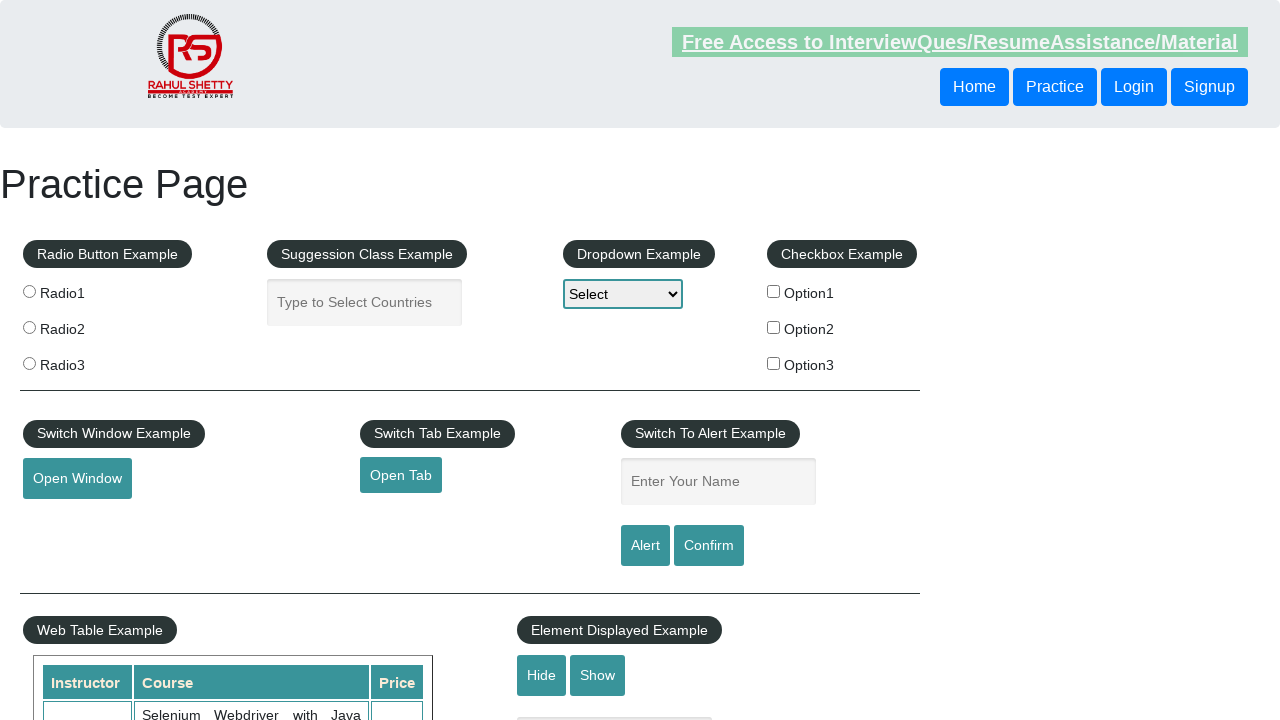

Waited for header button element to be present in DOM
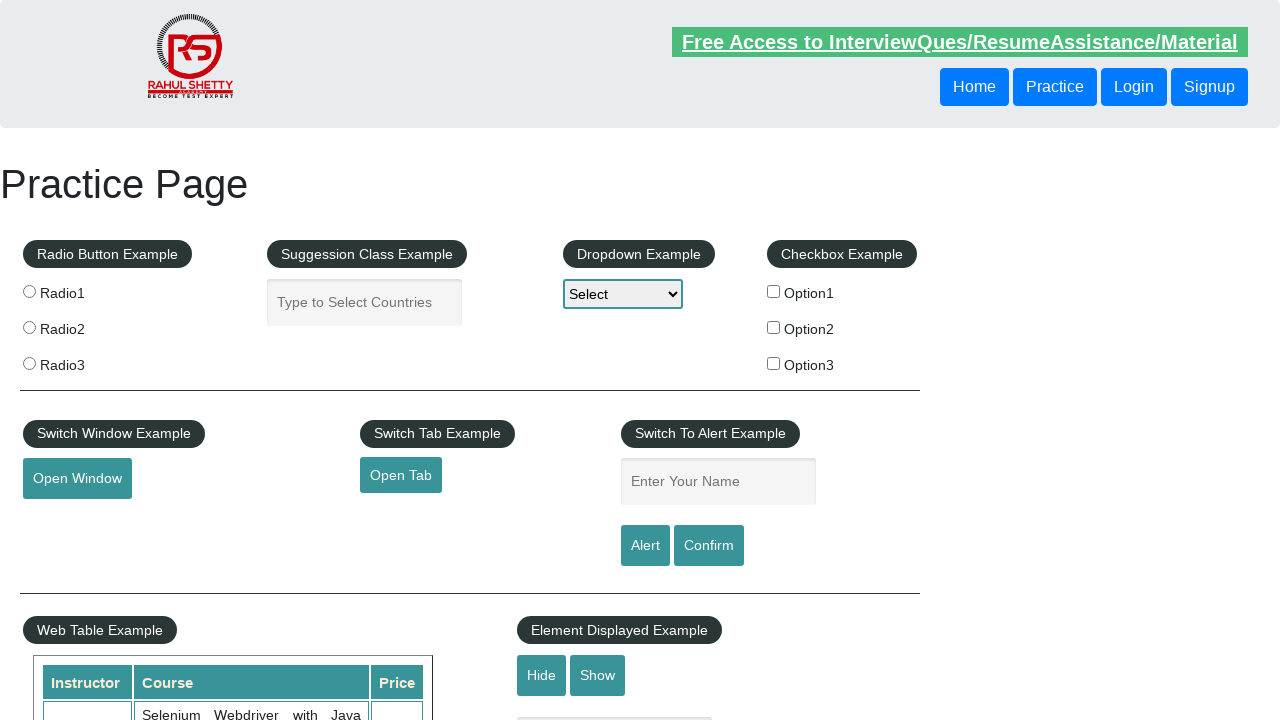

Located sibling button using XPath sibling traversal
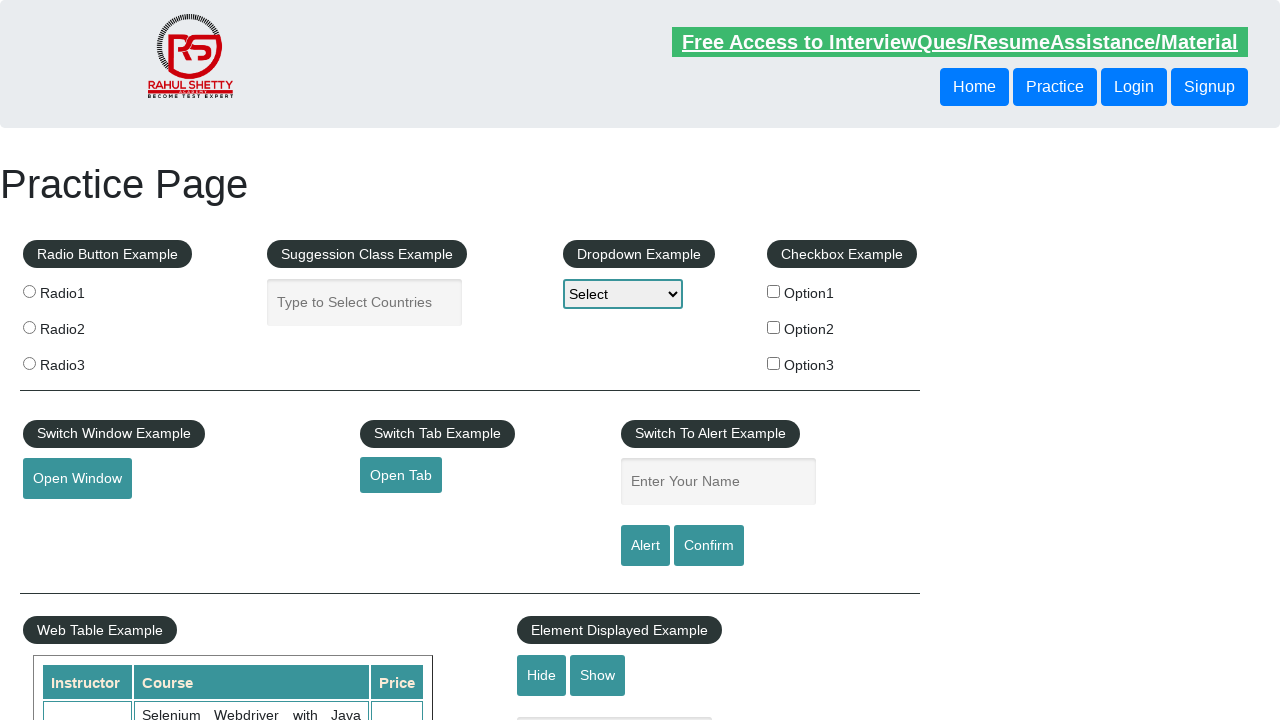

Verified sibling button is visible
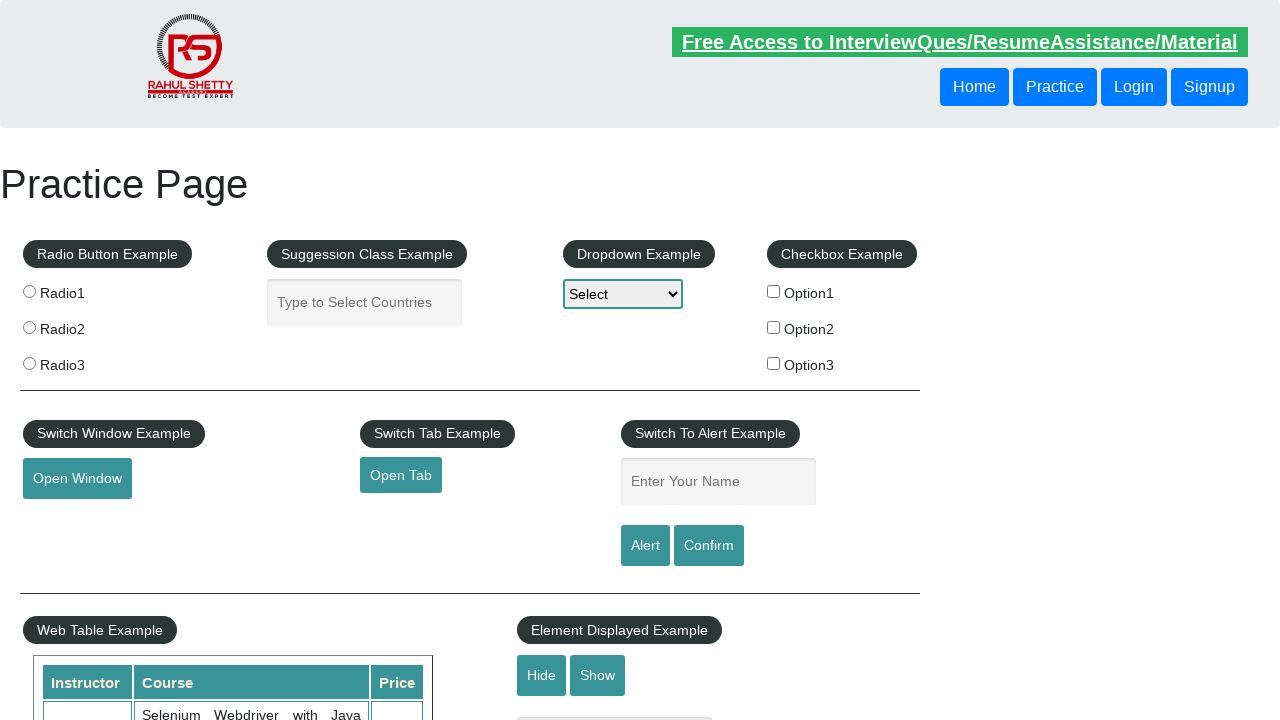

Located button using XPath parent traversal
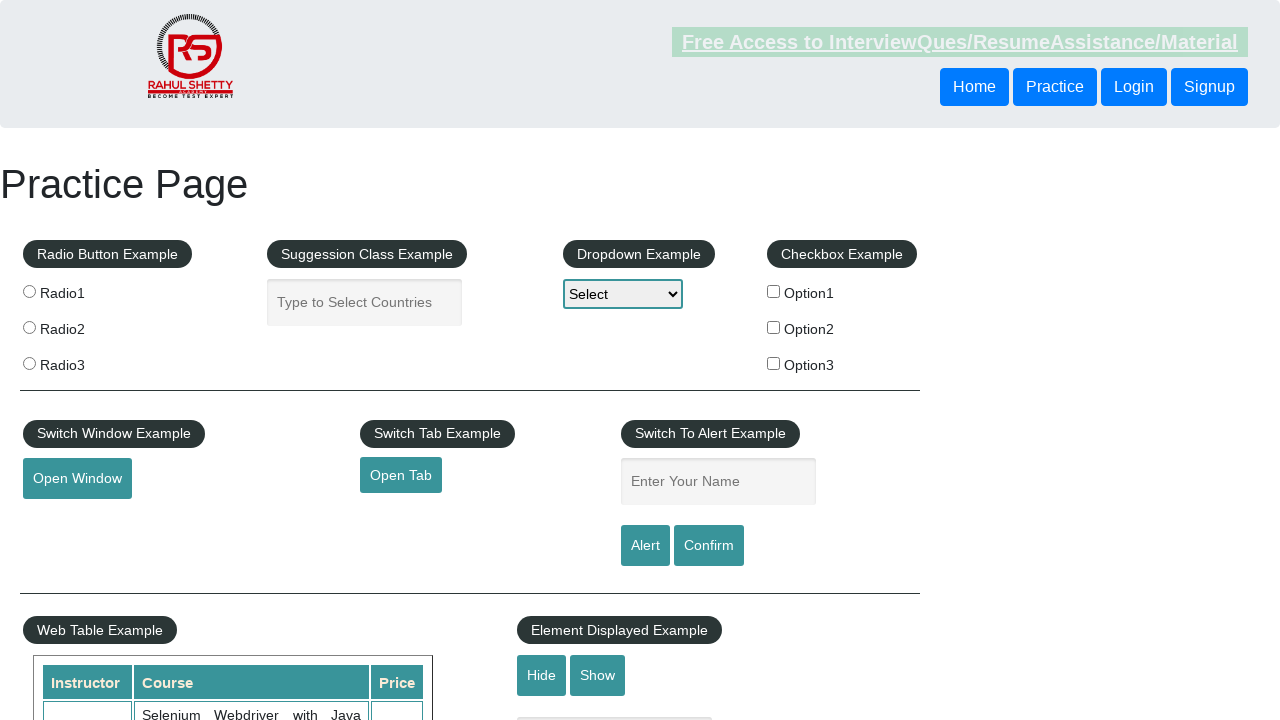

Verified parent traversal button is visible
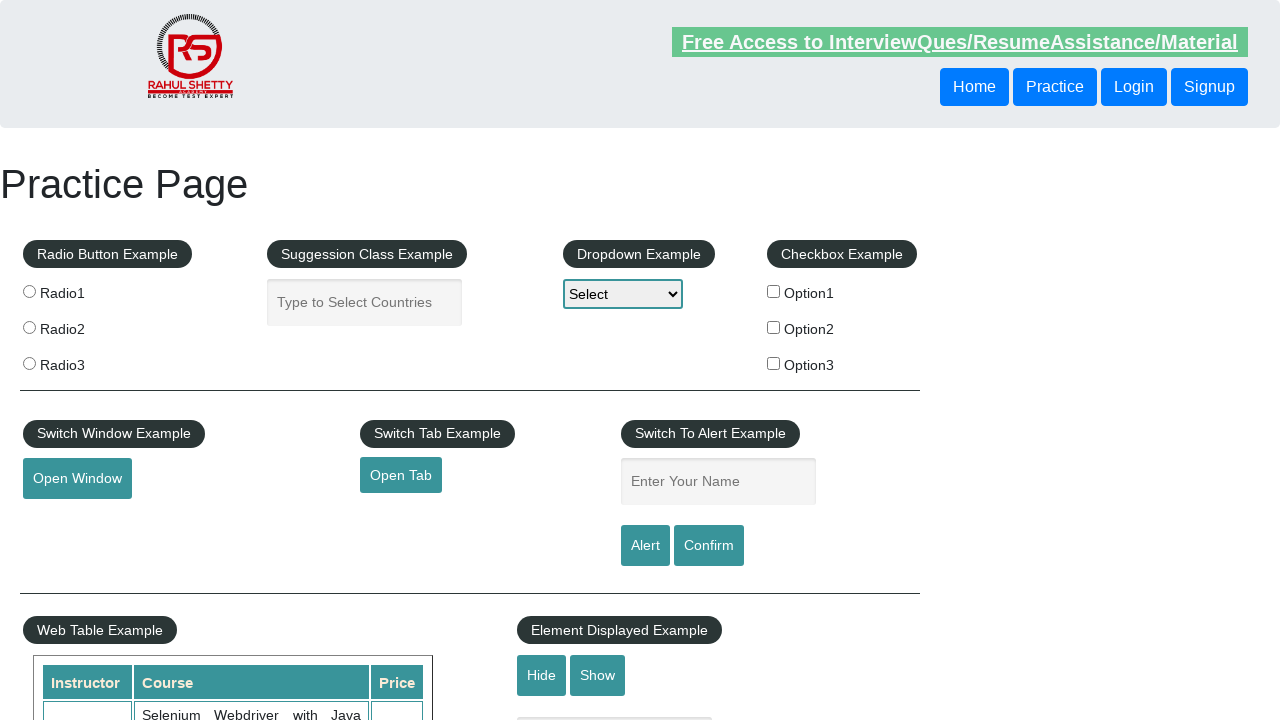

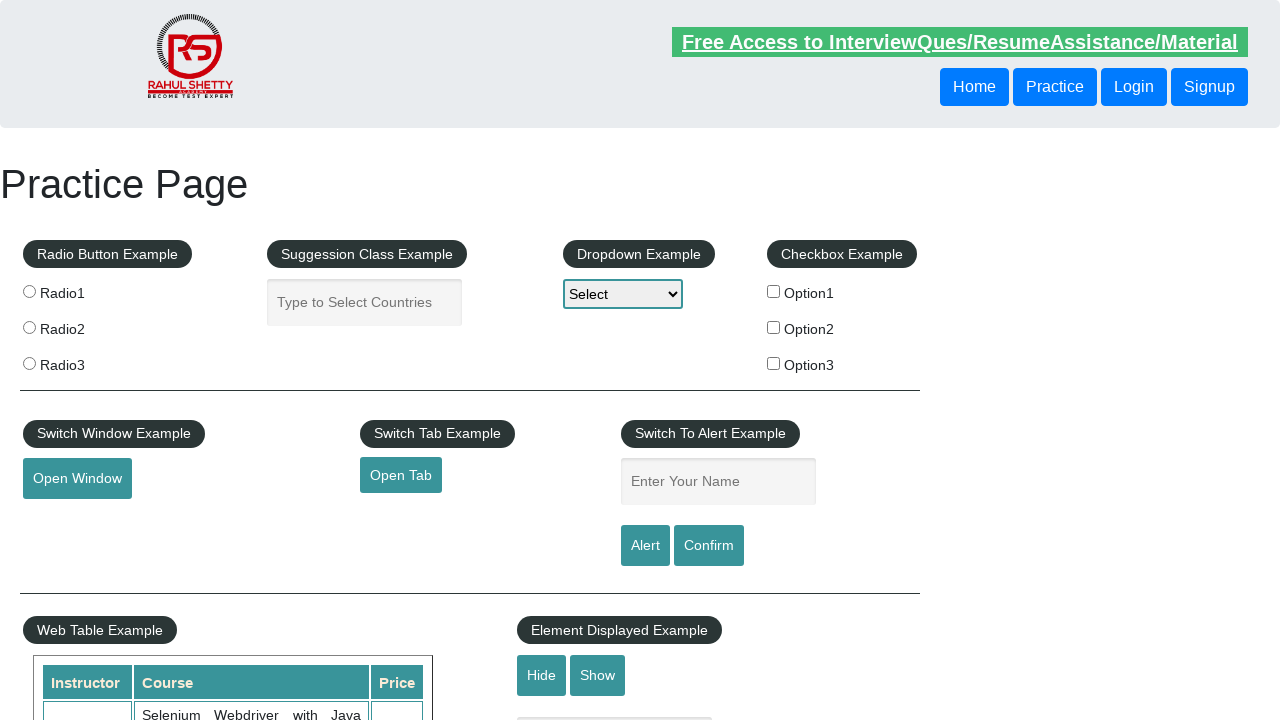